Tests Salesforce login page by filling username and password fields and clicking the login button

Starting URL: https://login.salesforce.com/

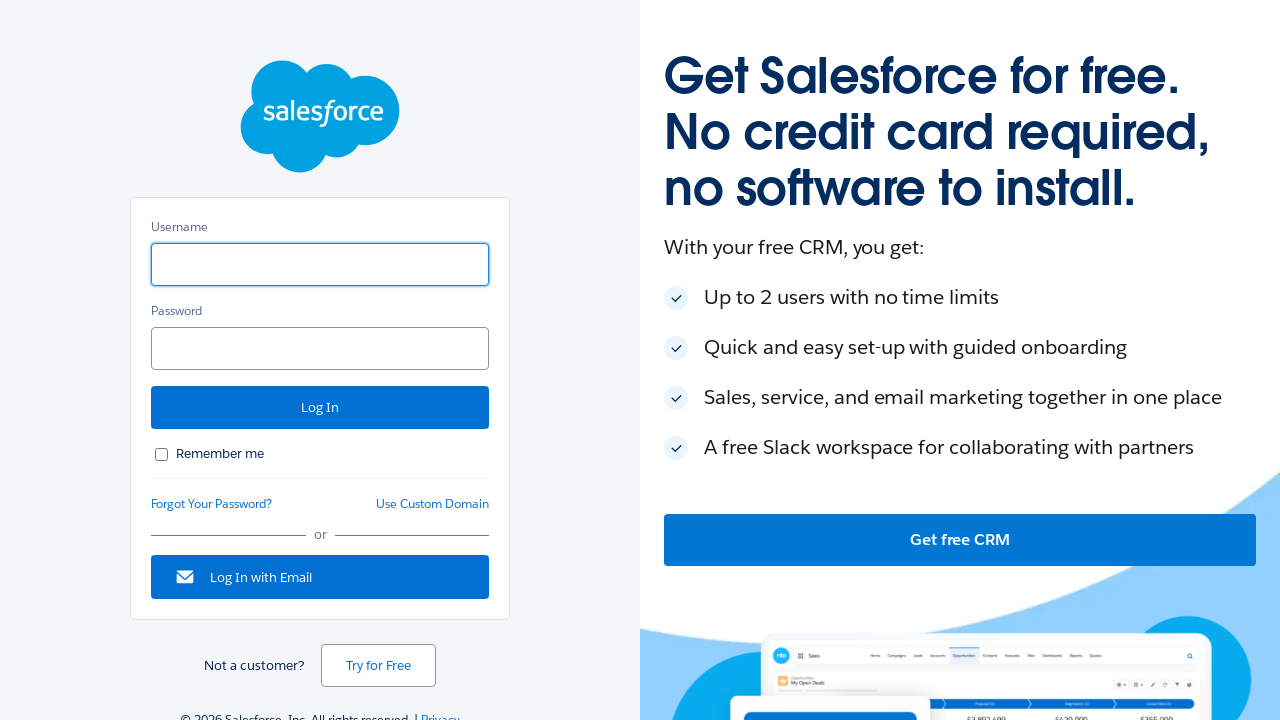

Filled username field with 'testuser2024' on //input[@id='username']
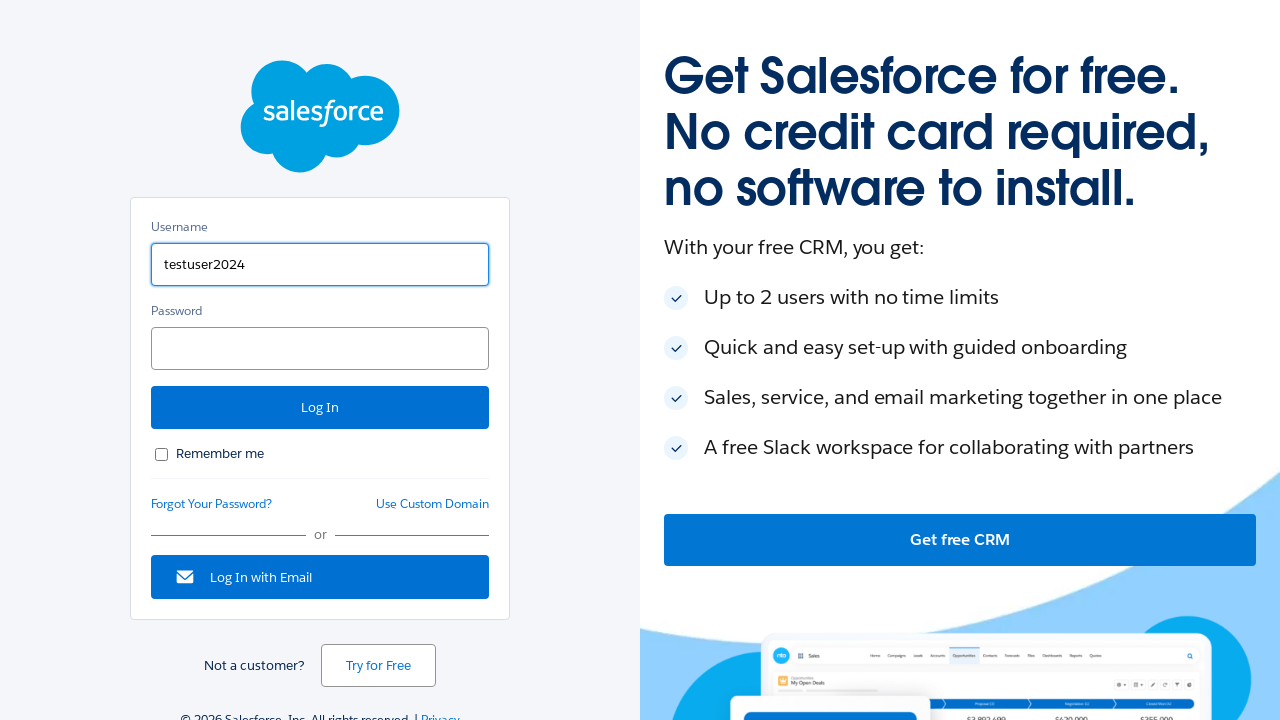

Filled password field with 'TestPass#789' on //input[@id='password']
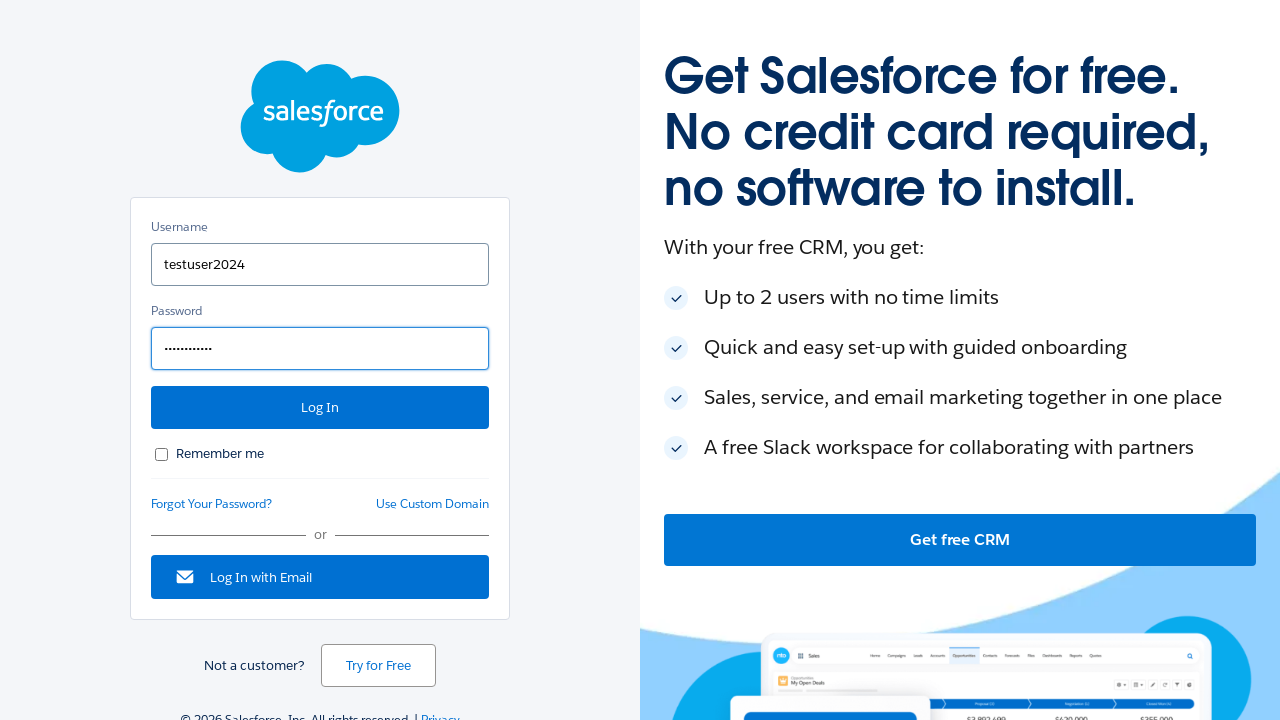

Clicked the Log In button to submit Salesforce login credentials at (320, 408) on xpath=//input[@id='Login']
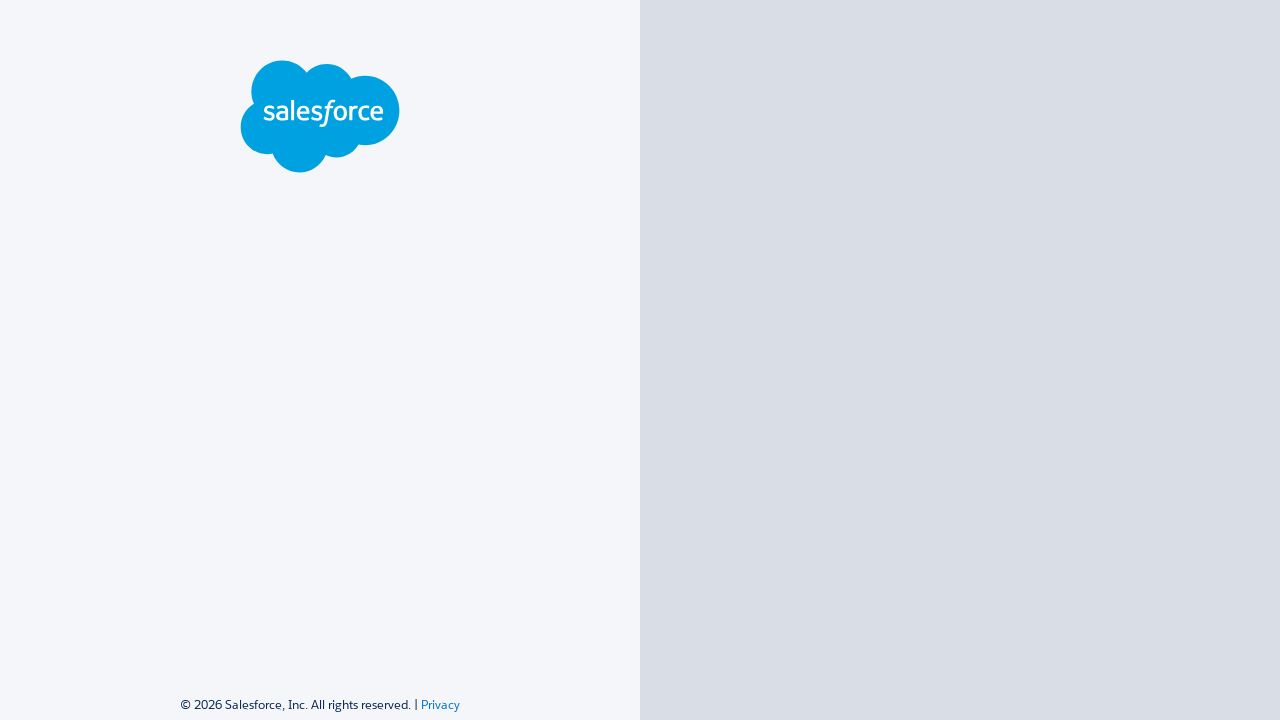

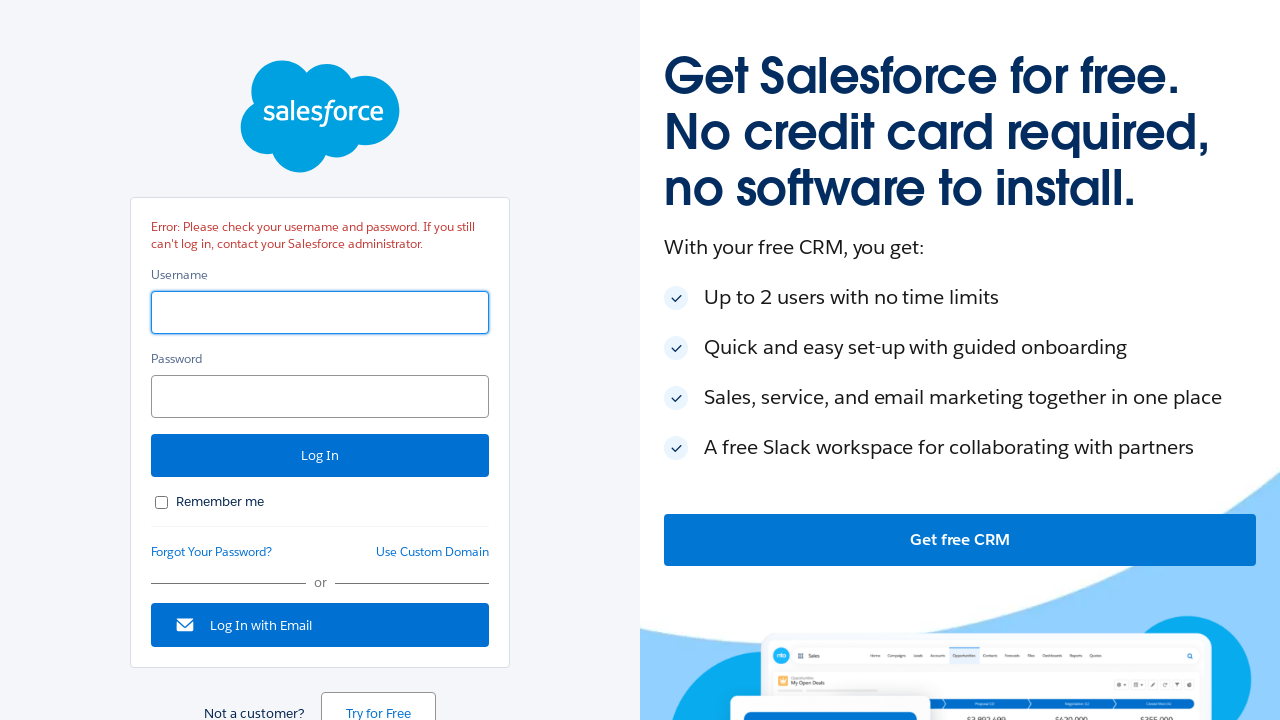